Tests a practice form submission by filling out all fields including name, email, gender, mobile, date of birth, subjects, hobbies, file upload, address, and state/city selections, then verifies the submission confirmation modal.

Starting URL: https://demoqa.com/automation-practice-form

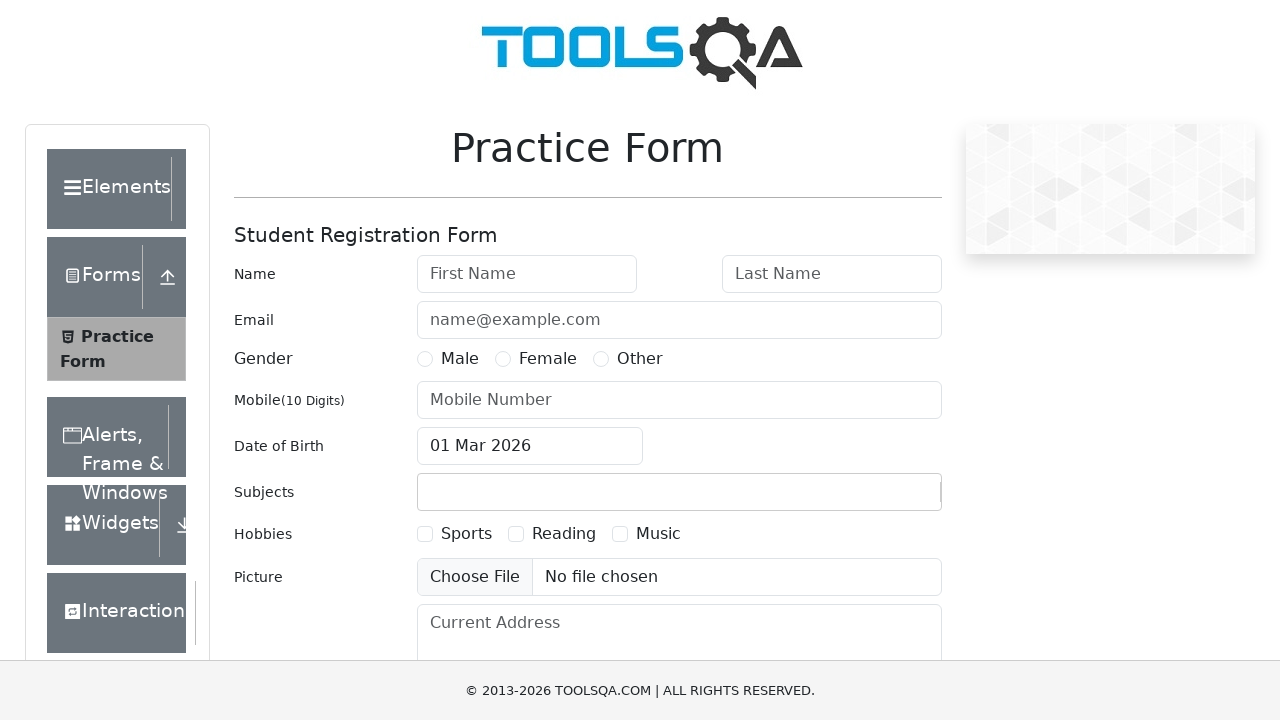

Filled first name field with 'Mariya' on #firstName
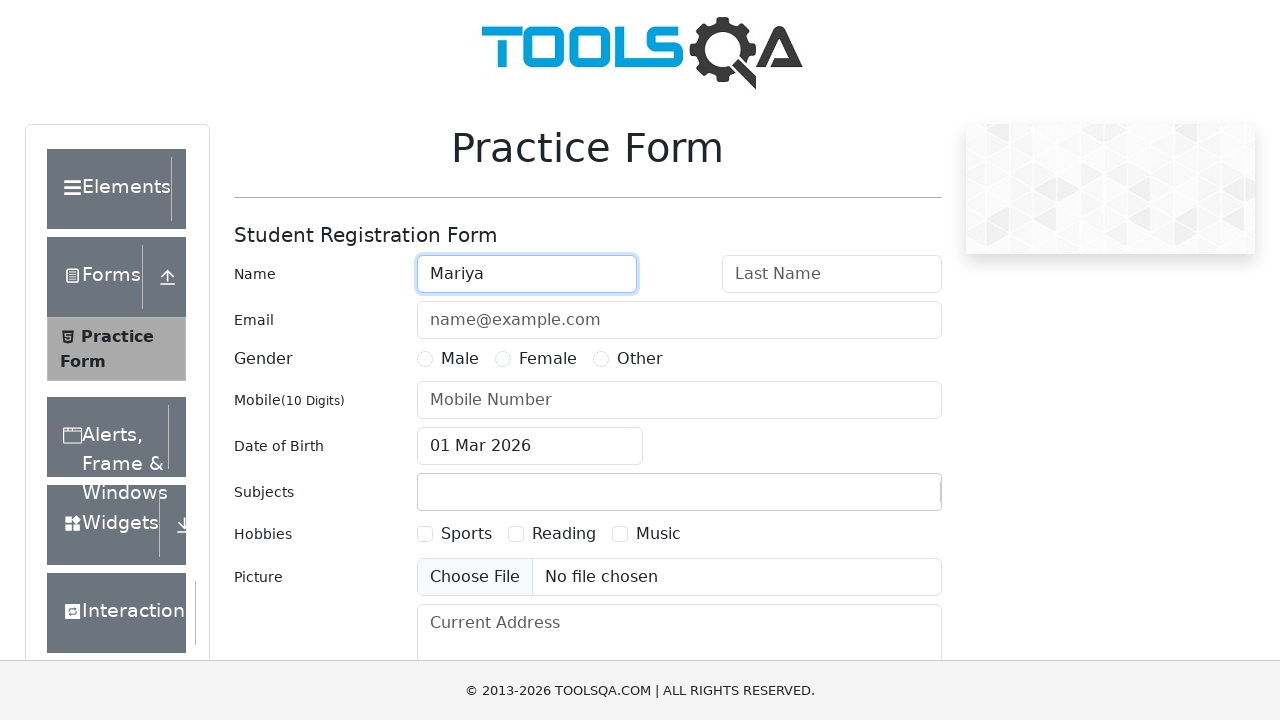

Filled last name field with 'Katasonova' on #lastName
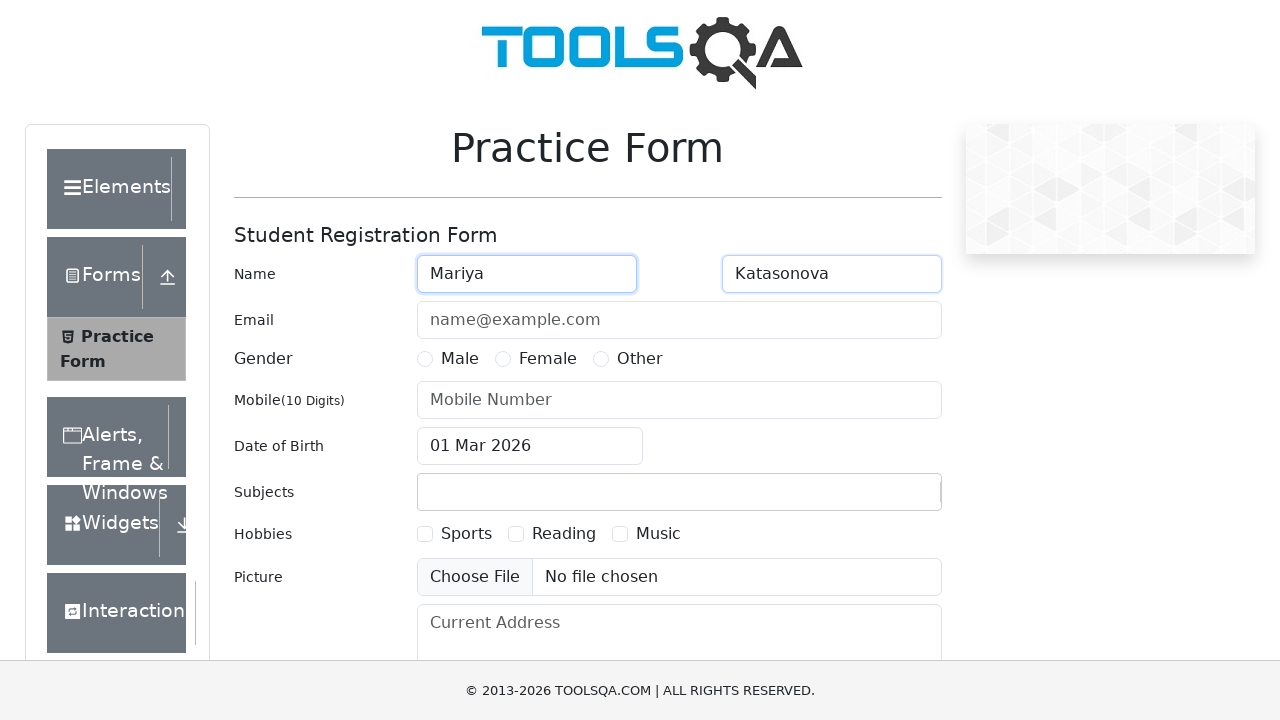

Filled email field with 'Mariya.Katasonova@nedra.digit' on #userEmail
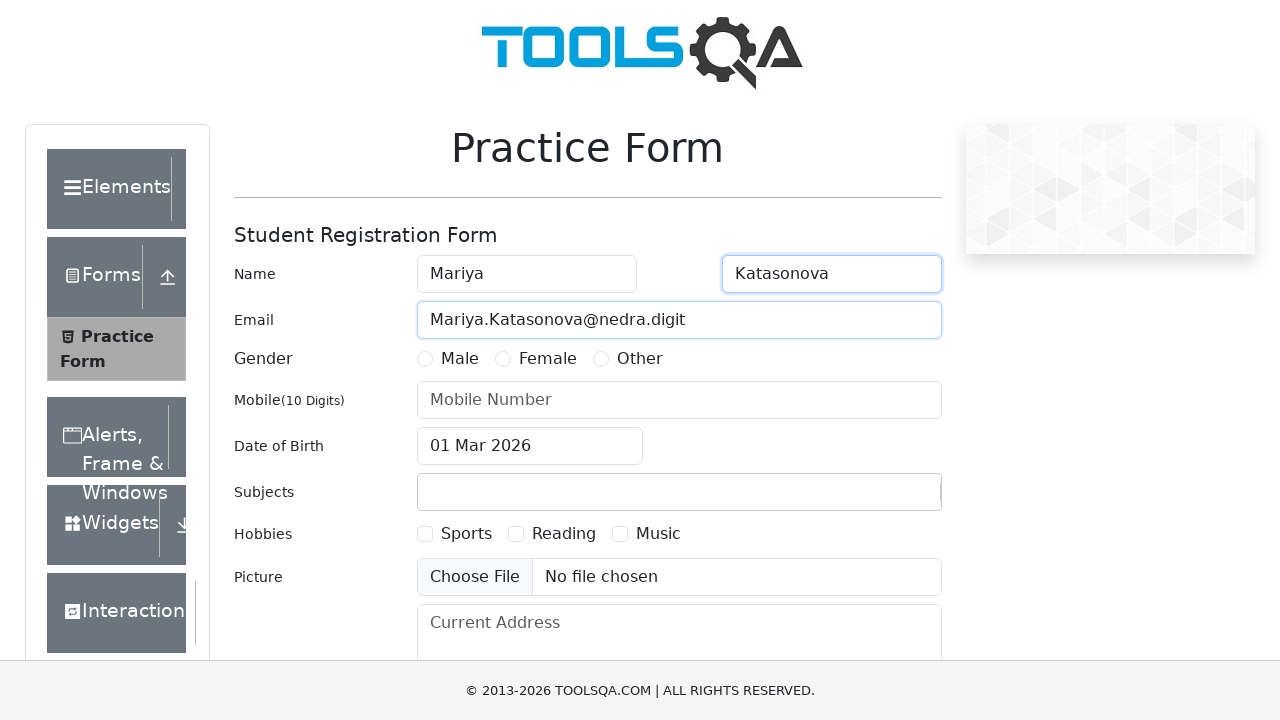

Selected Female gender option at (548, 359) on label[for='gender-radio-2']
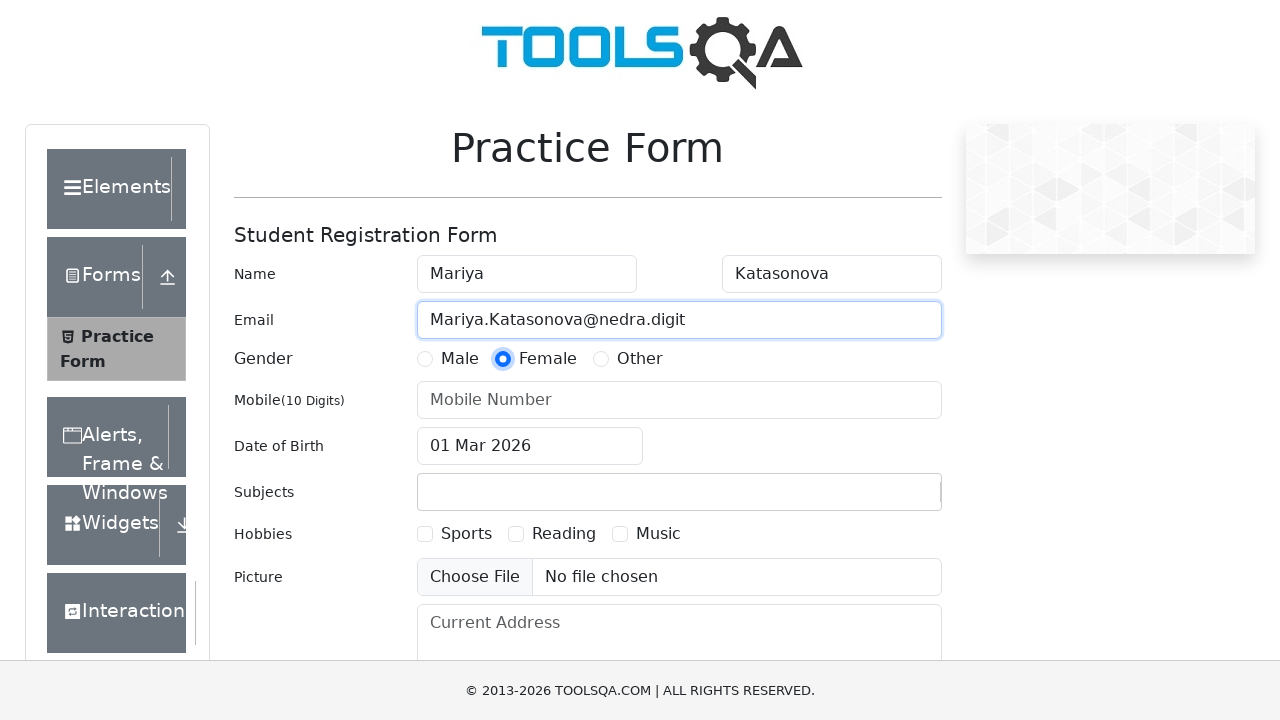

Filled mobile number field with '8902670735' on #userNumber
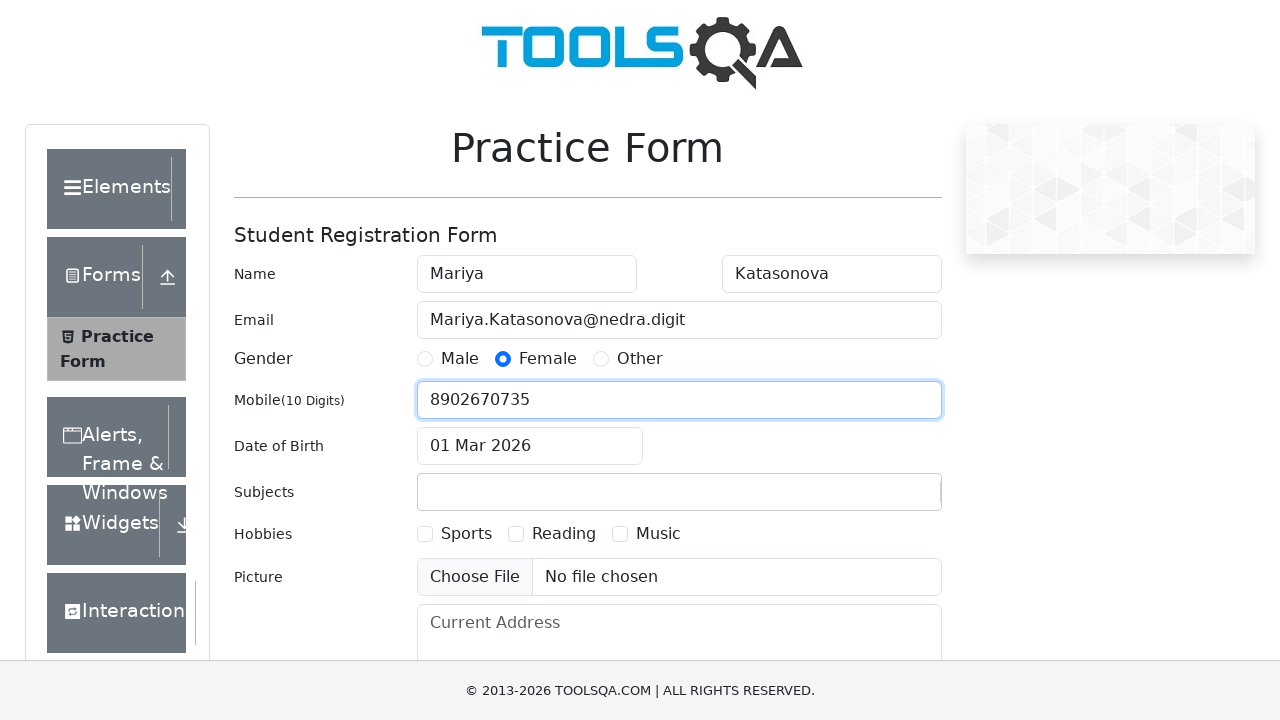

Clicked date of birth input to open date picker at (530, 446) on #dateOfBirthInput
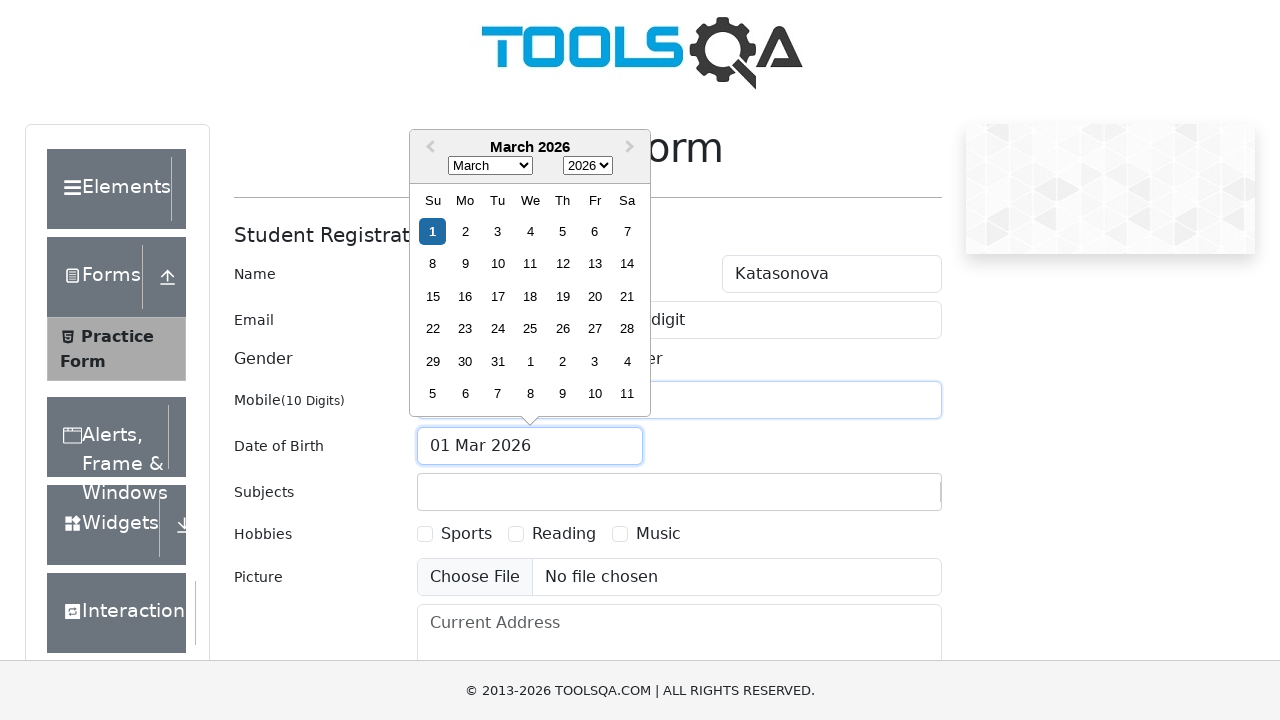

Selected January from month dropdown on .react-datepicker__month-select
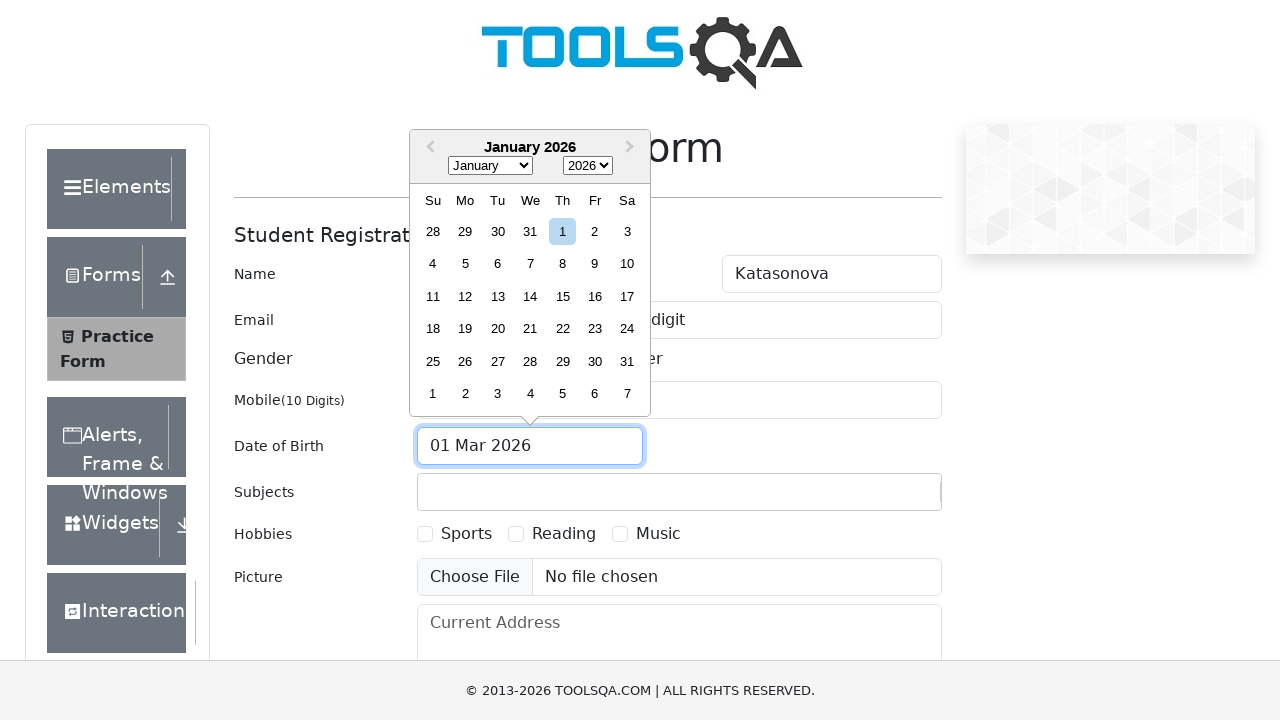

Selected 1989 from year dropdown on .react-datepicker__year-select
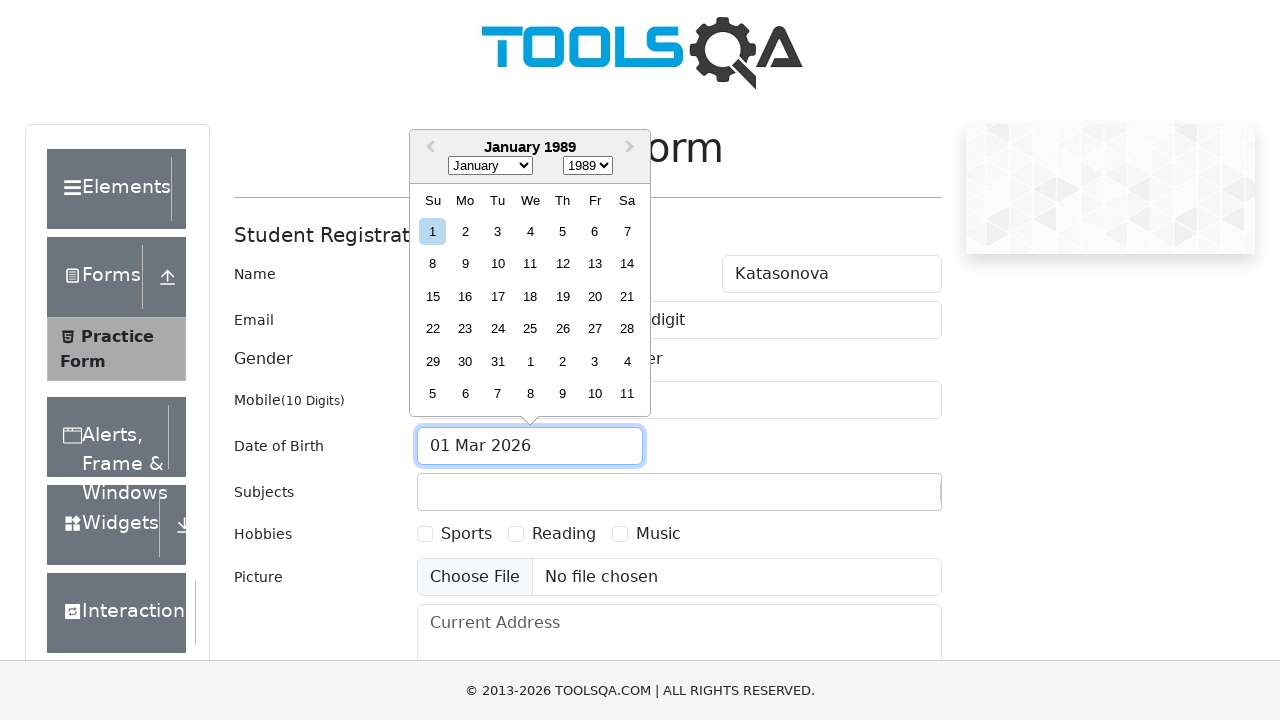

Selected January 8th, 1989 as date of birth at (433, 264) on [aria-label='Choose Sunday, January 8th, 1989']
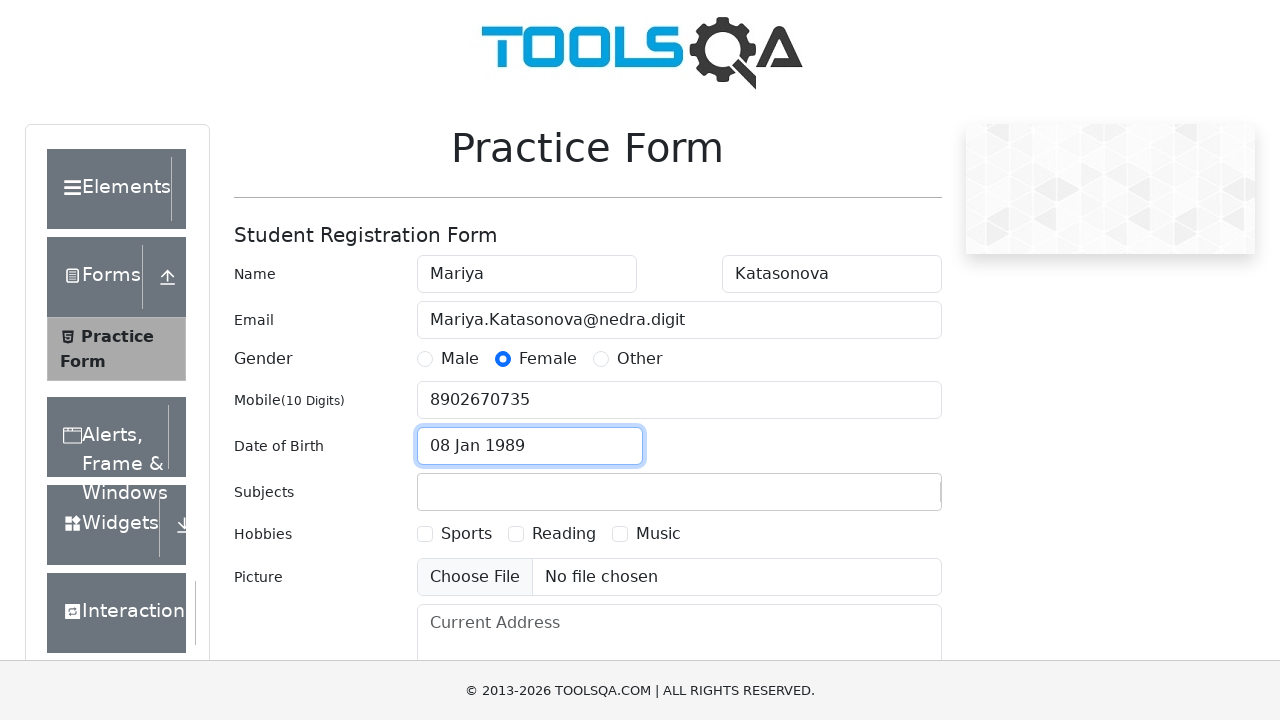

Filled subjects input with 'English' on #subjectsInput
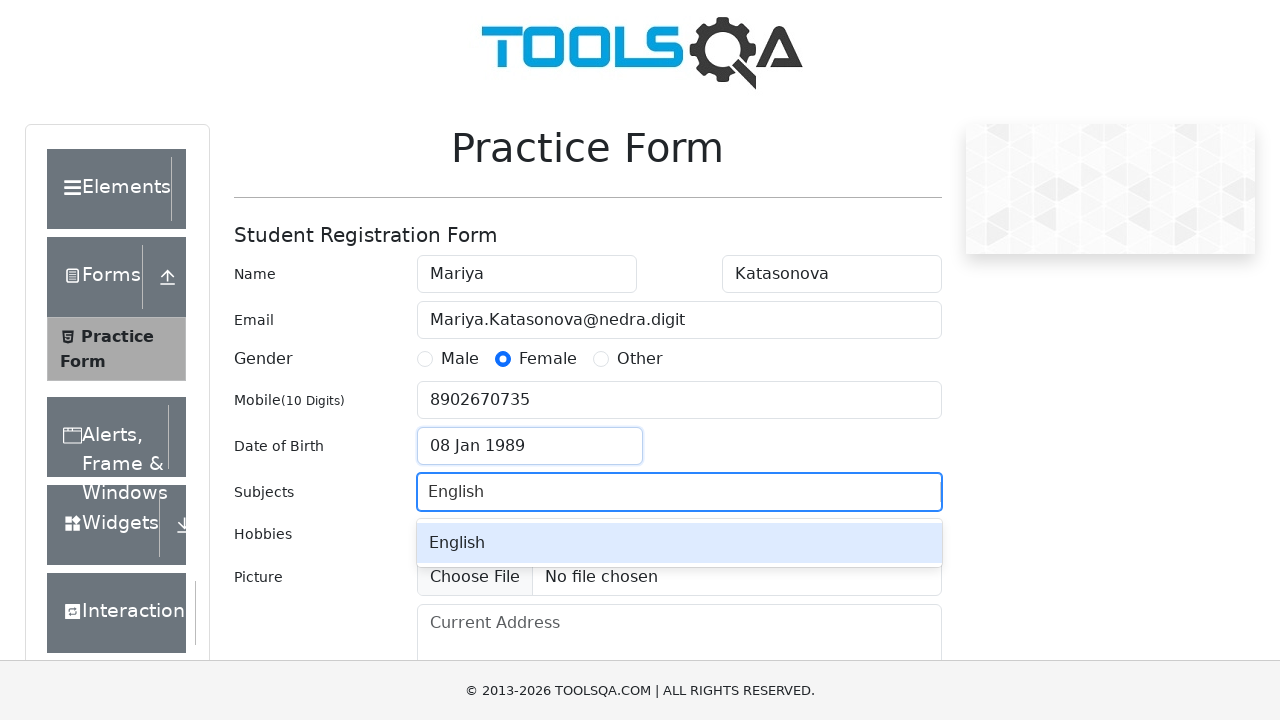

Pressed Enter to confirm English subject selection on #subjectsInput
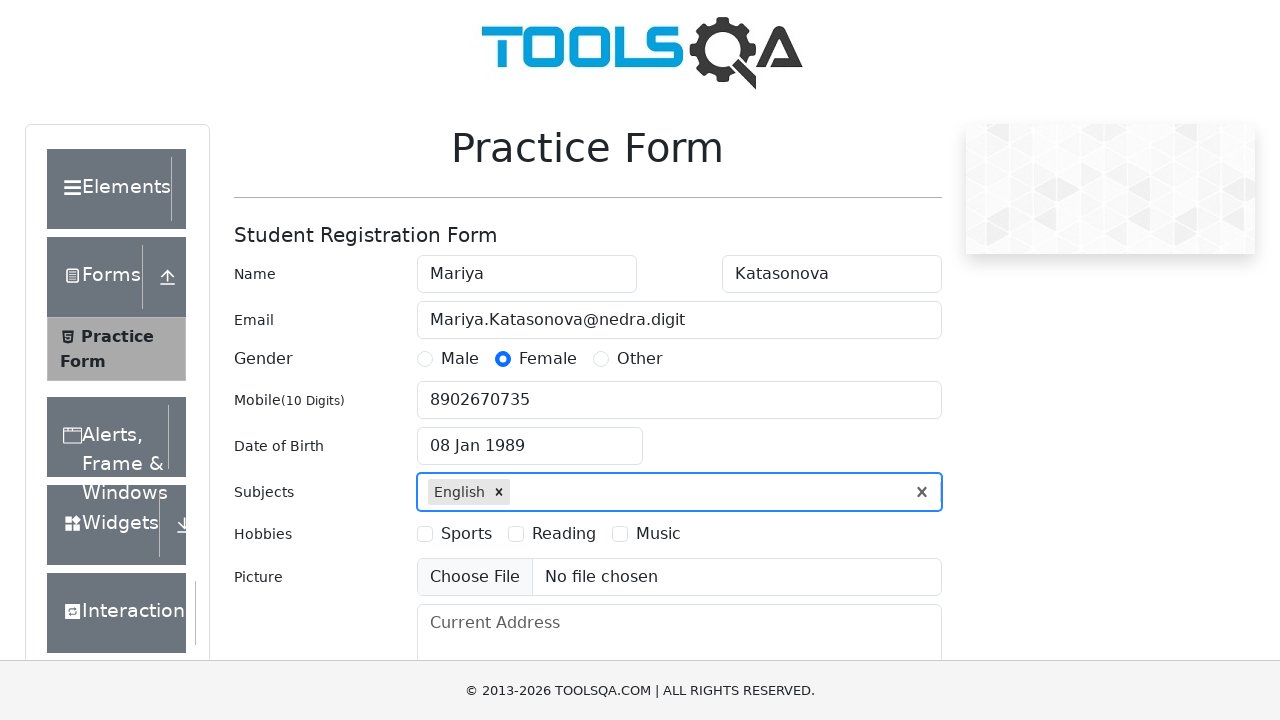

Selected Reading hobby checkbox at (564, 534) on label[for='hobbies-checkbox-2']
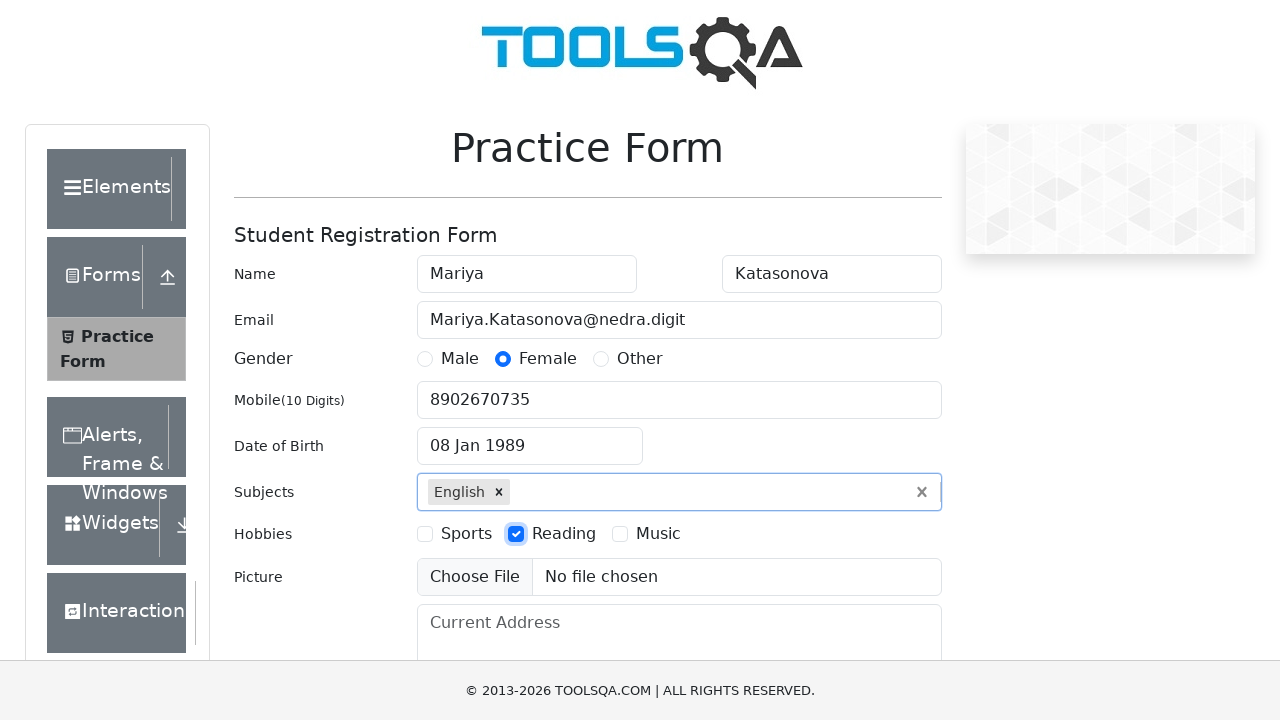

Filled current address field with Russian address on #currentAddress
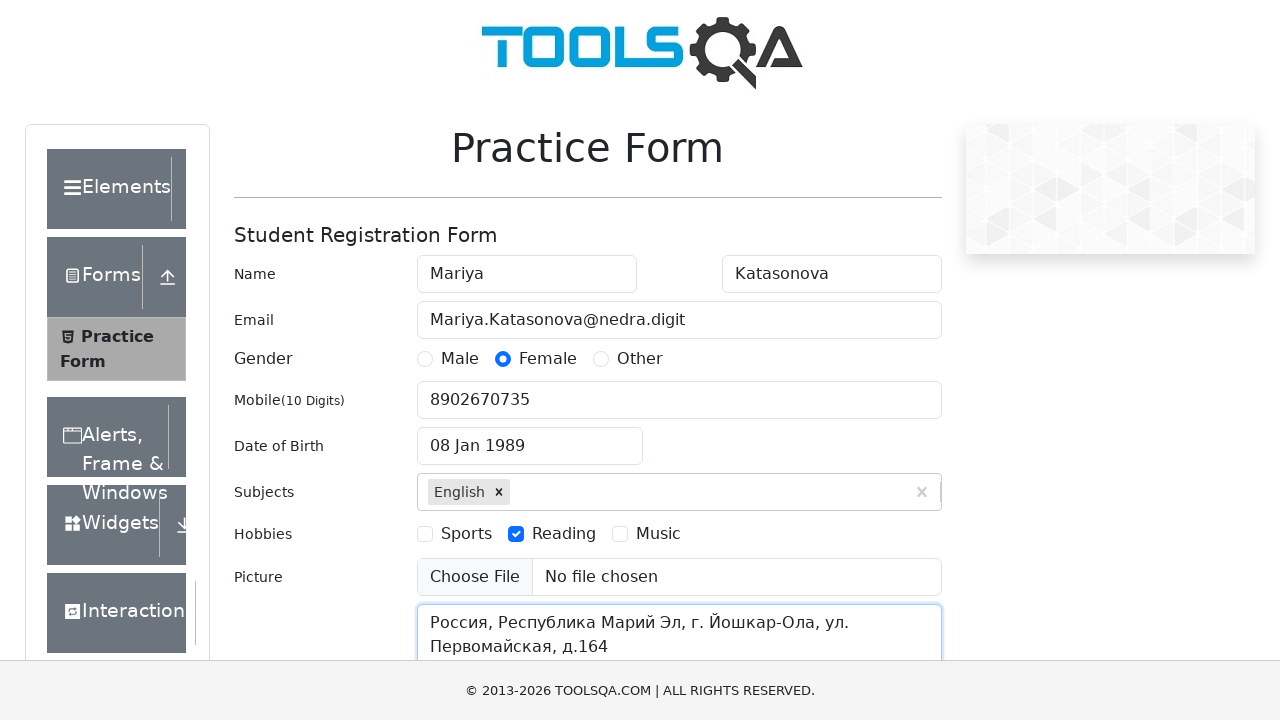

Clicked state dropdown to open options at (527, 437) on #state
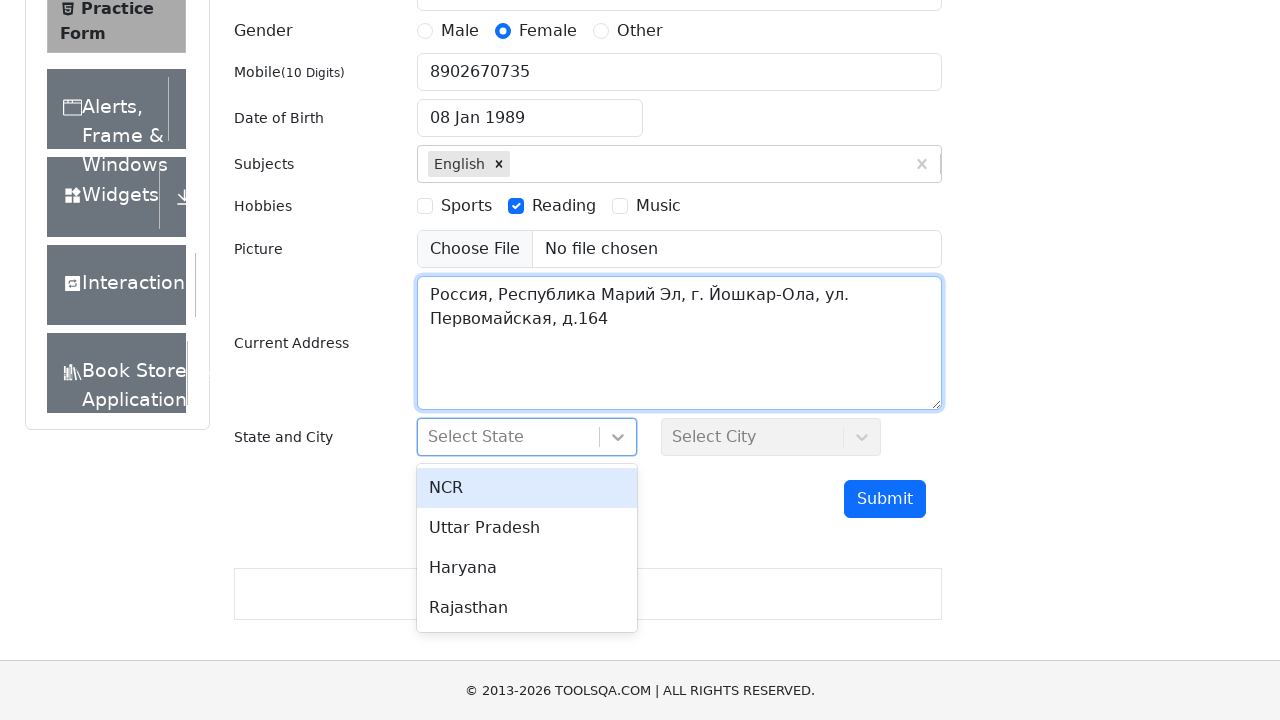

Selected state option at (527, 568) on #react-select-3-option-2
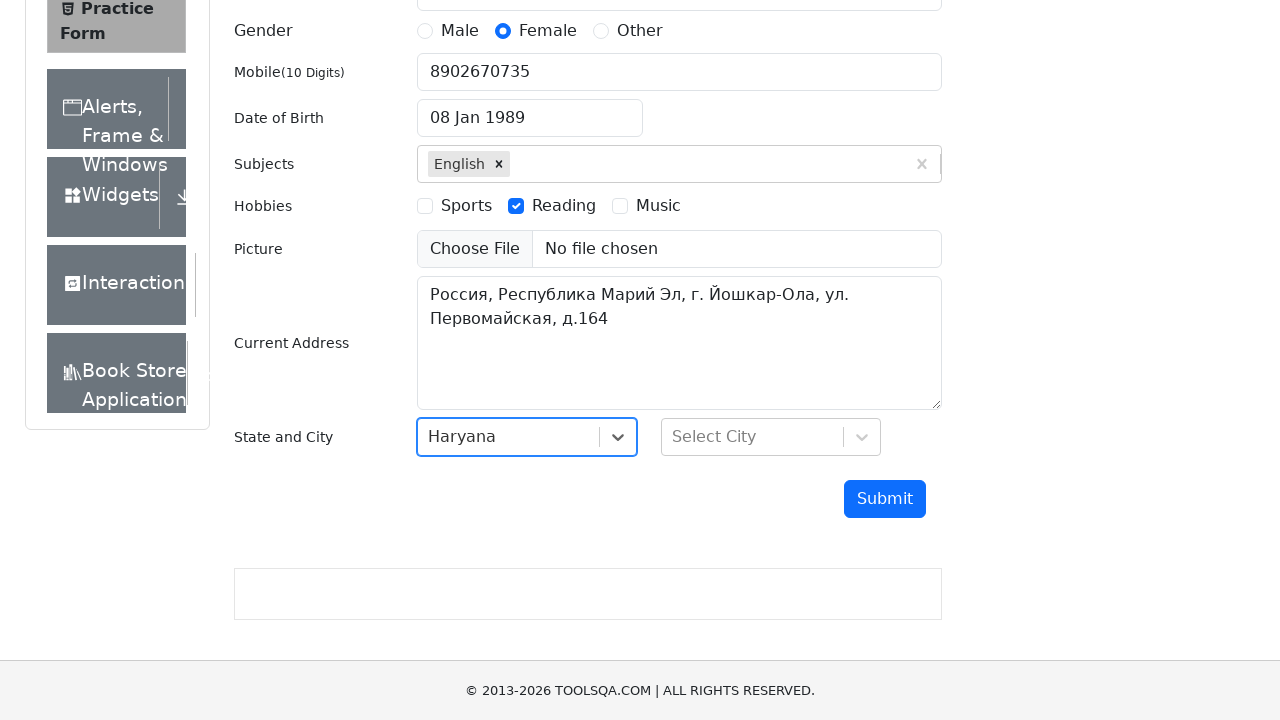

Clicked city dropdown to open options at (771, 437) on #city
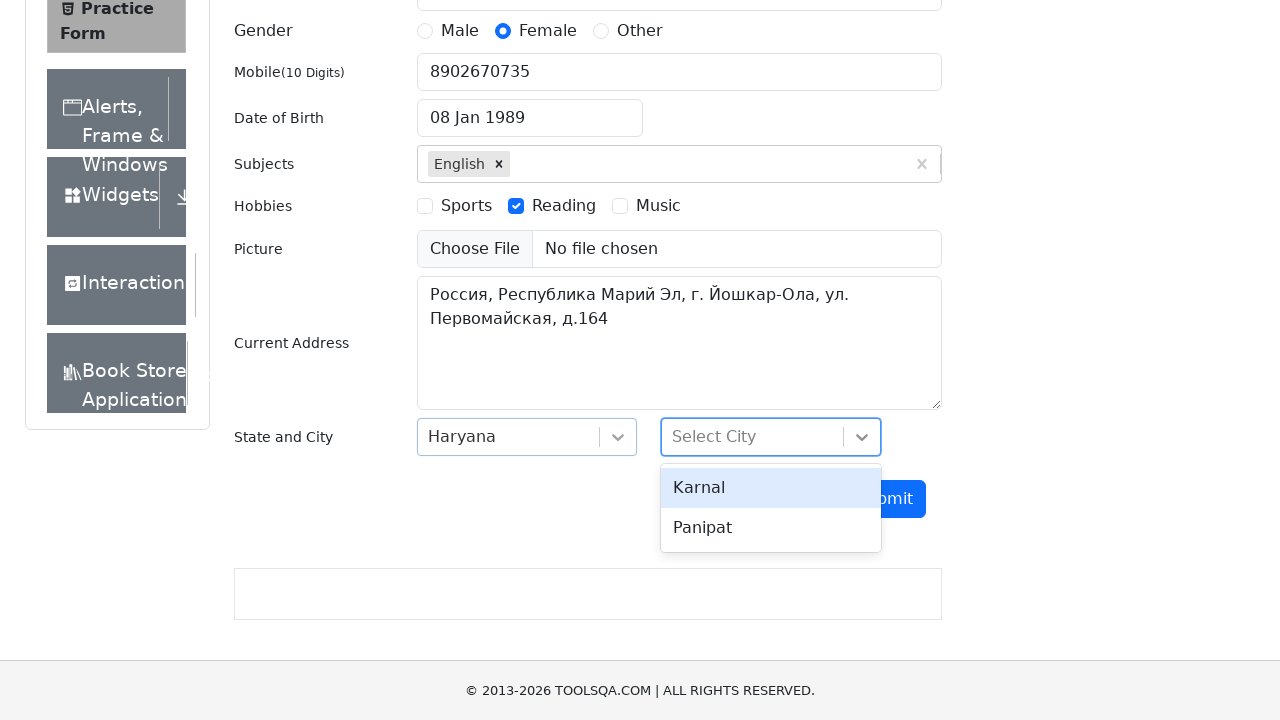

Selected city option at (771, 488) on #react-select-4-option-0
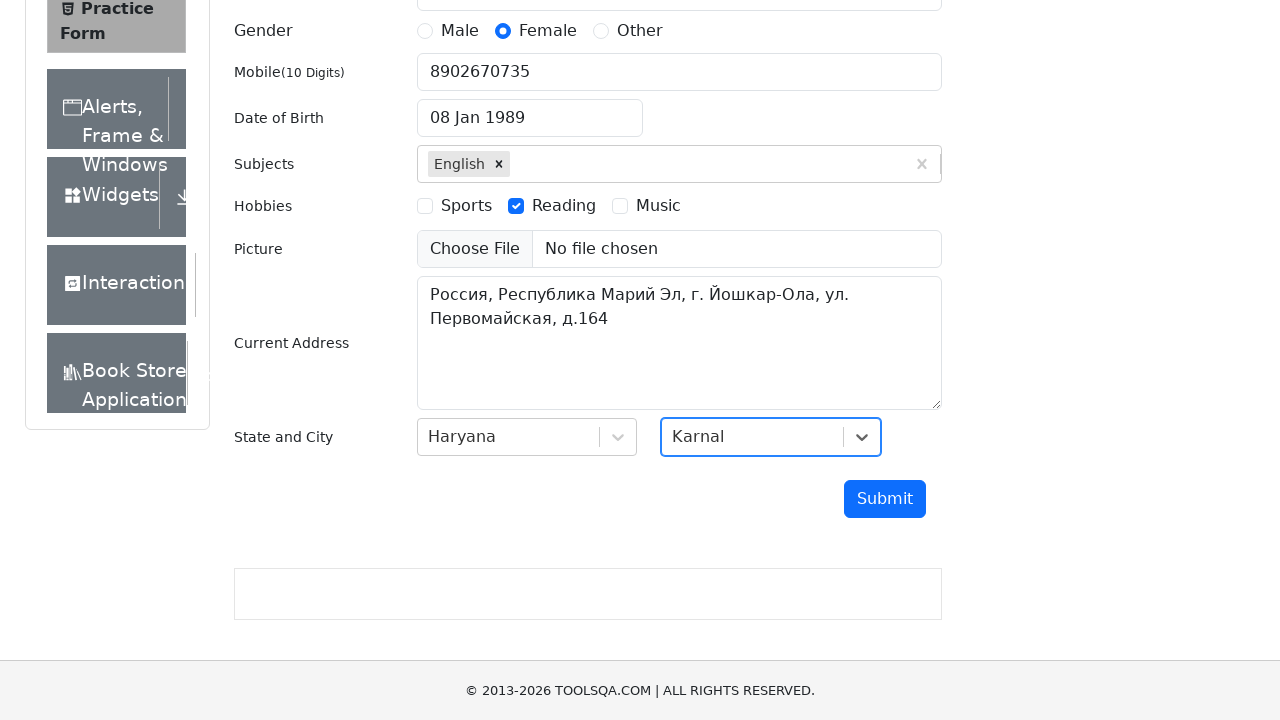

Clicked submit button to submit the form at (885, 499) on #submit
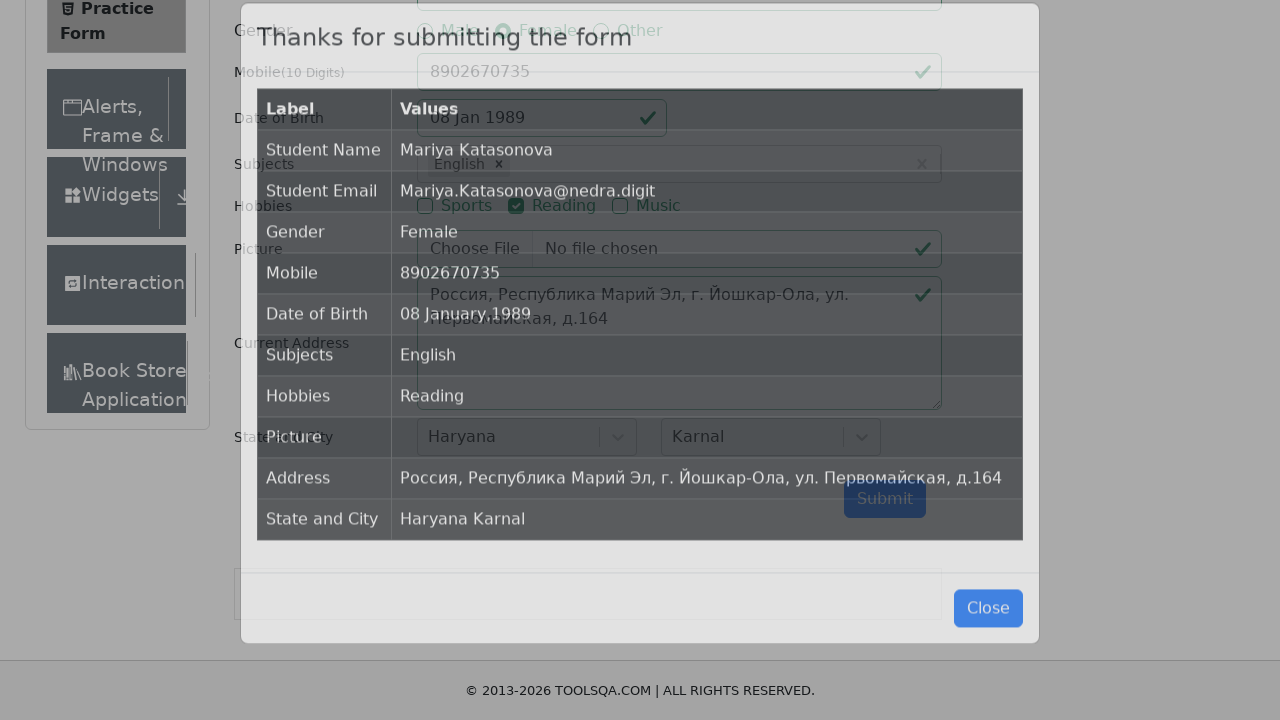

Submission confirmation modal appeared
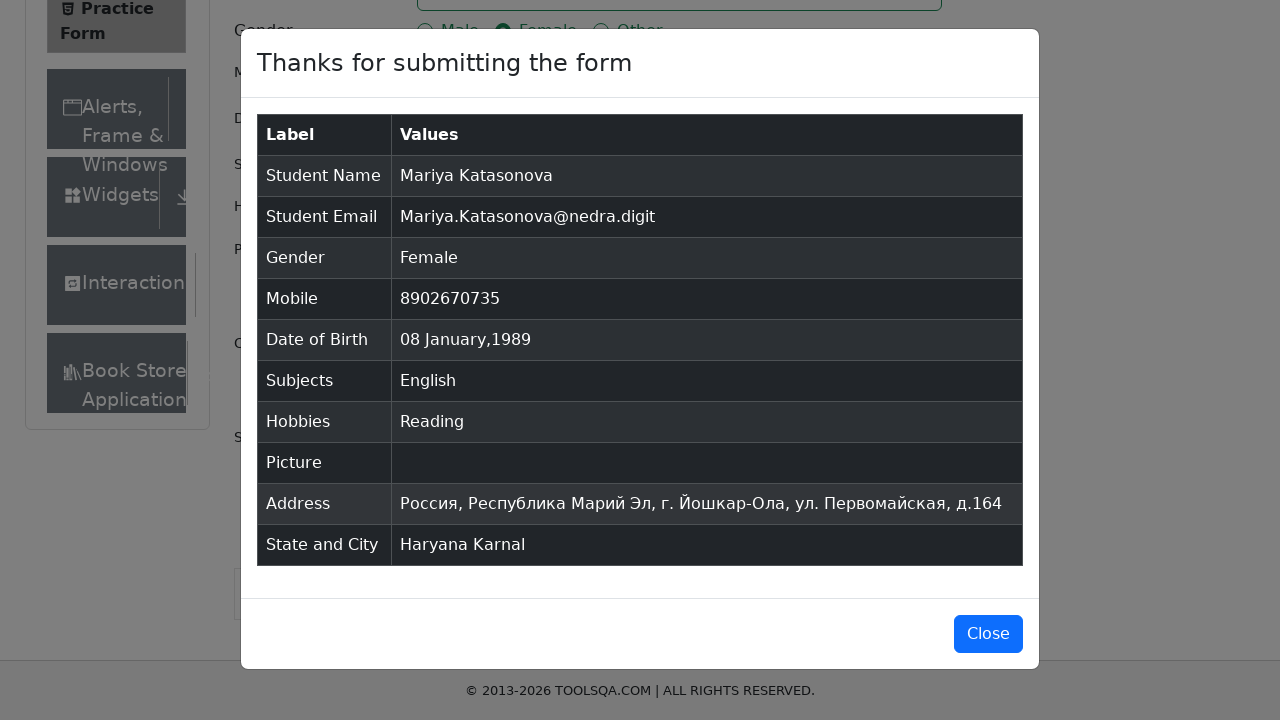

Verified 'Thanks for submitting the form' message displayed
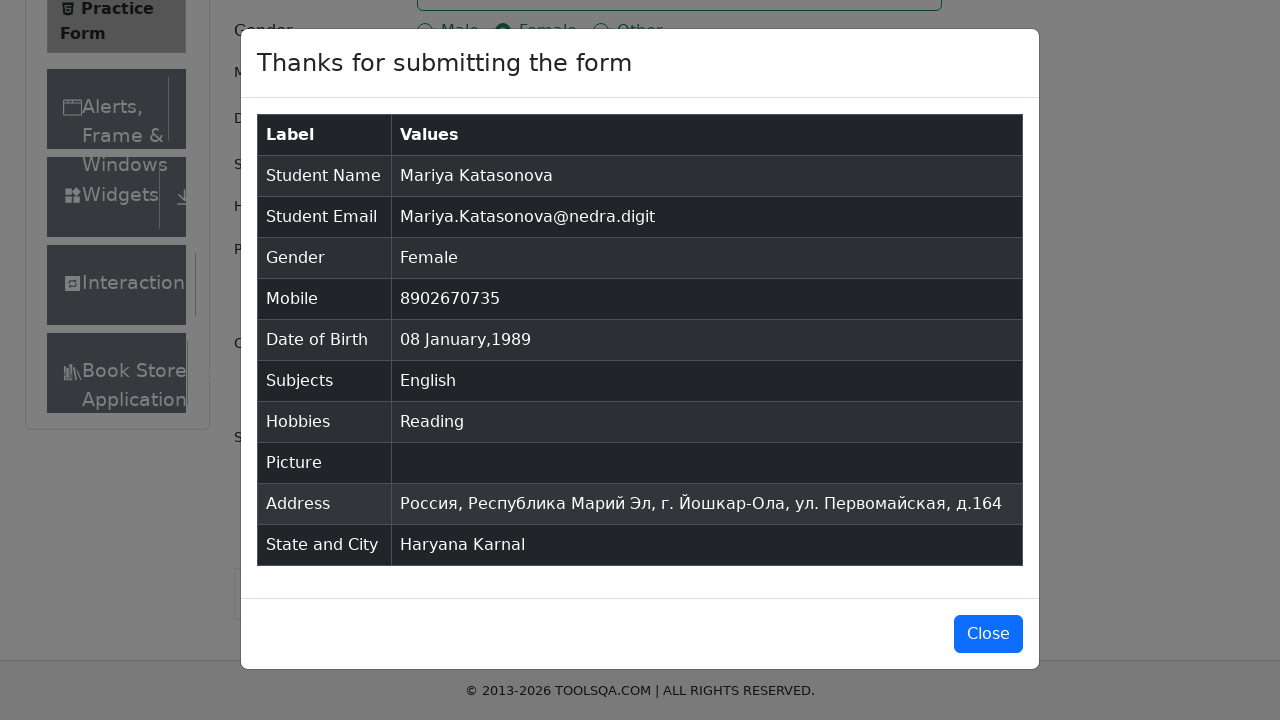

Clicked Close button to dismiss the modal at (988, 634) on button:has-text('Close')
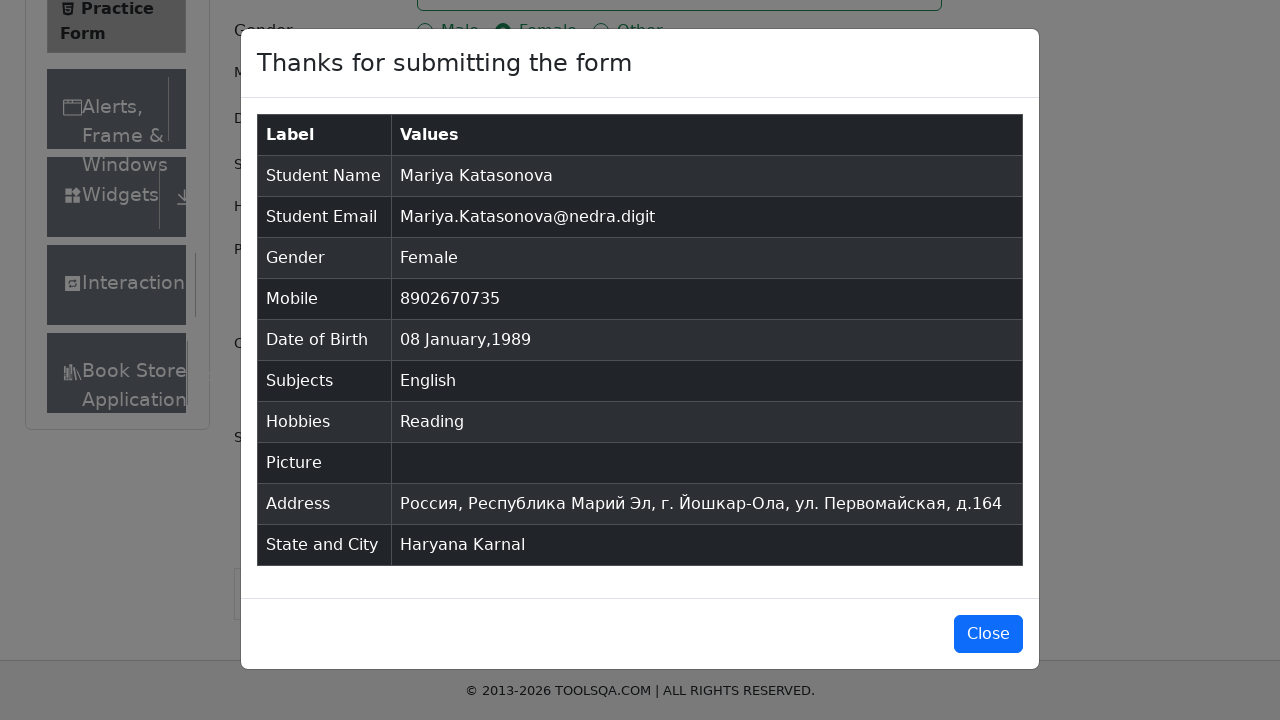

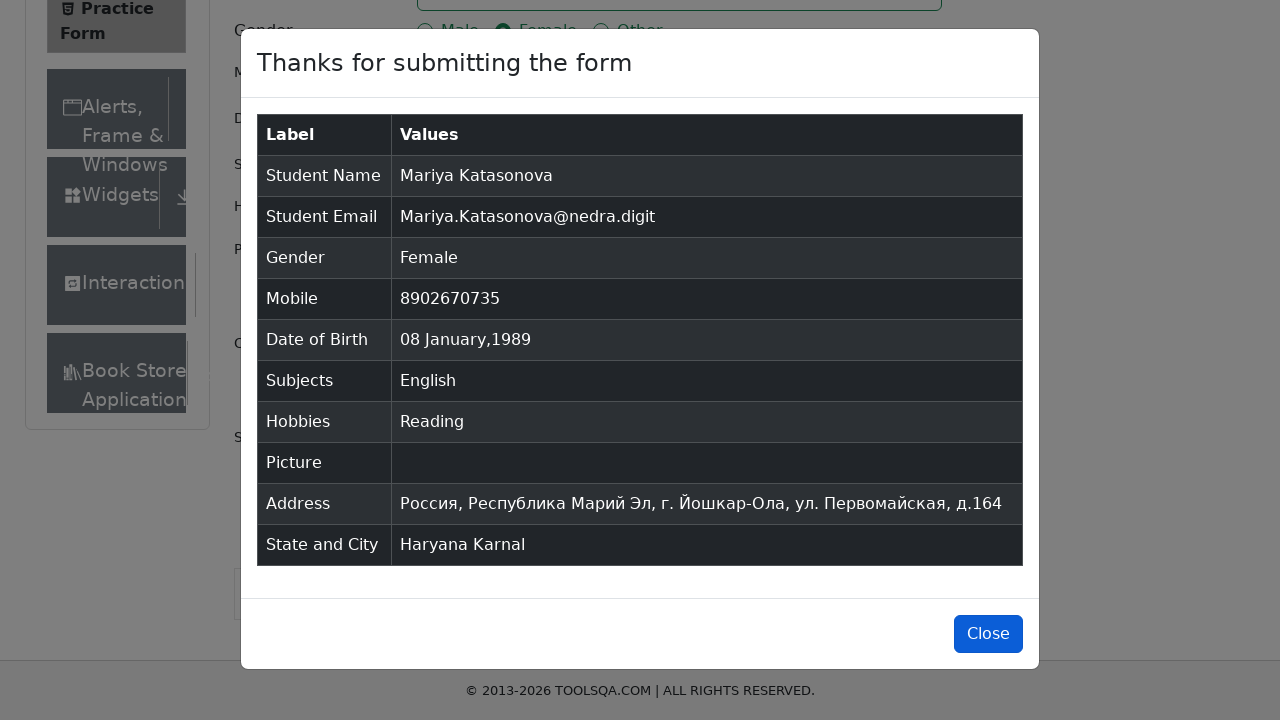